Tests form automation by verifying a name input field is initially empty, filling it with a value, and then verifying the value was entered correctly

Starting URL: https://testautomationpractice.blogspot.com/

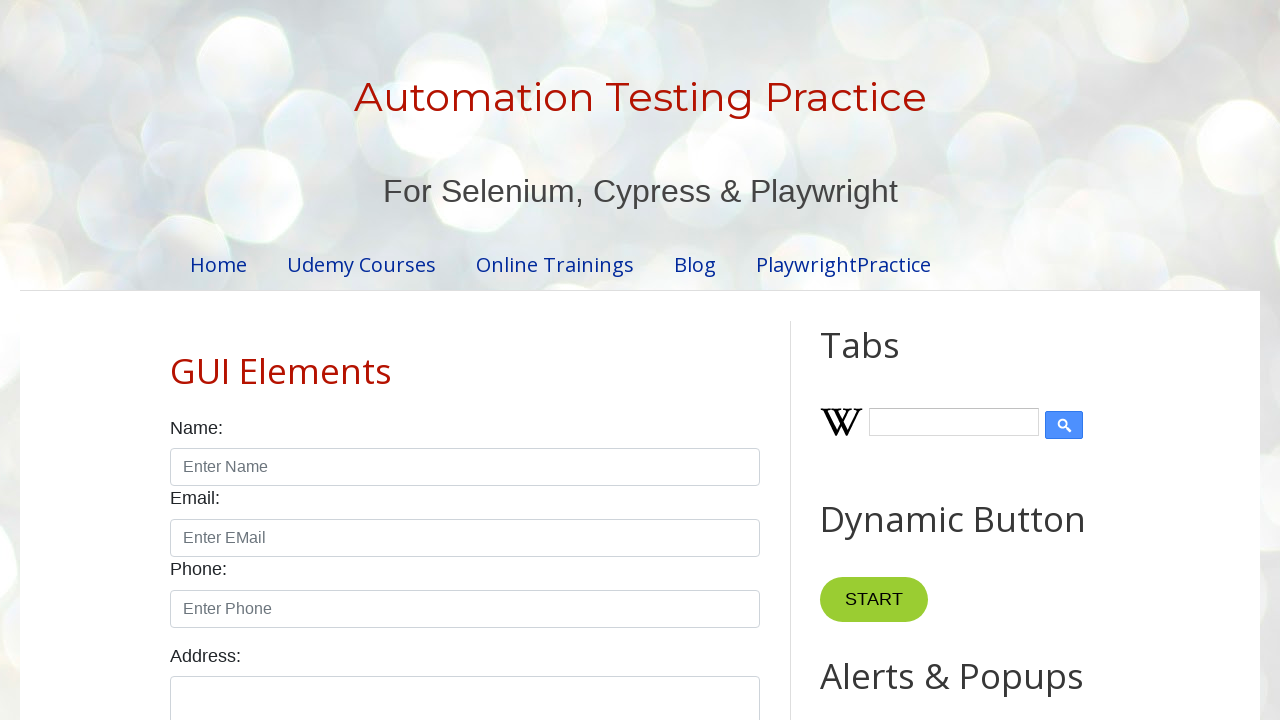

Navigated to test automation practice website
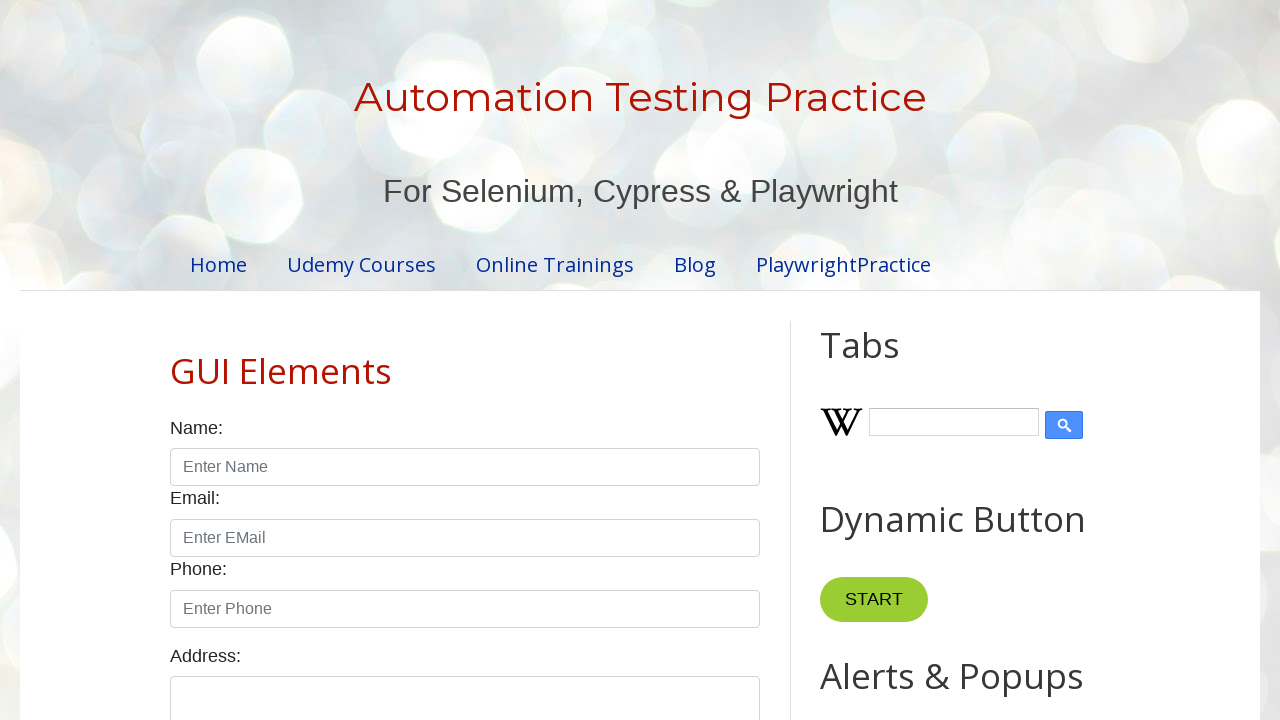

Verified that name input field is initially empty
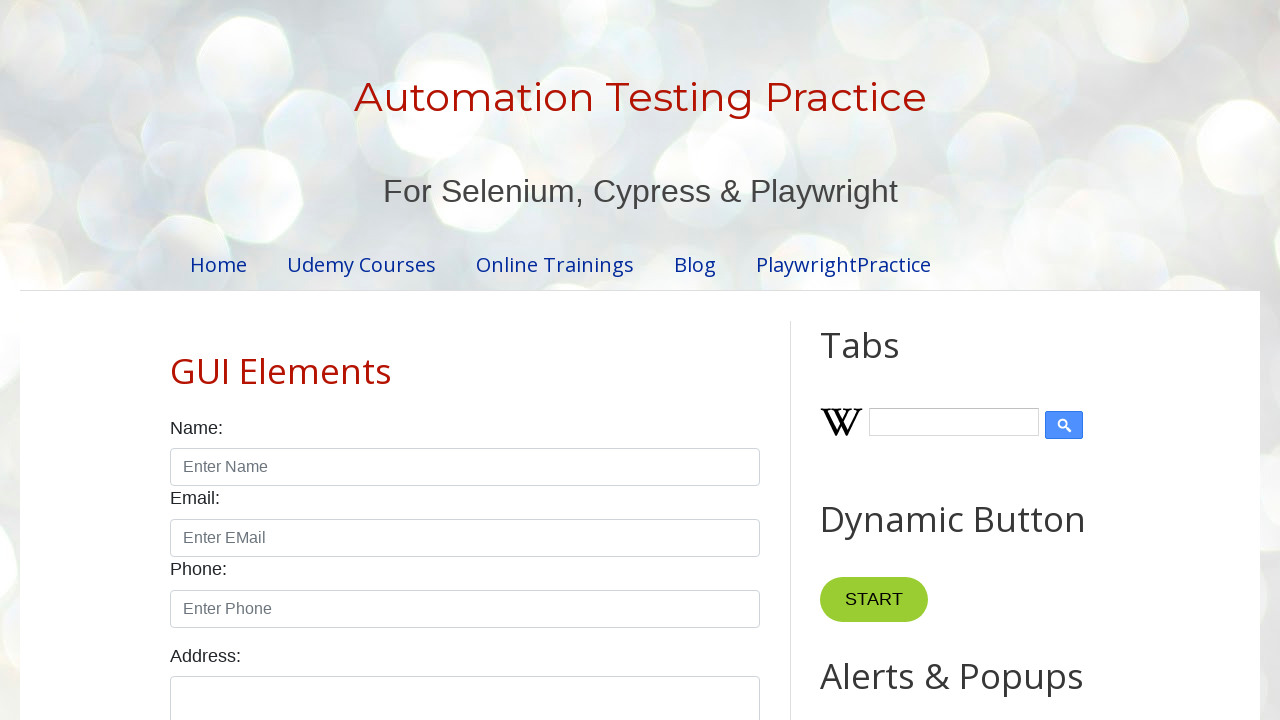

Filled name input field with 'emircan' on #name
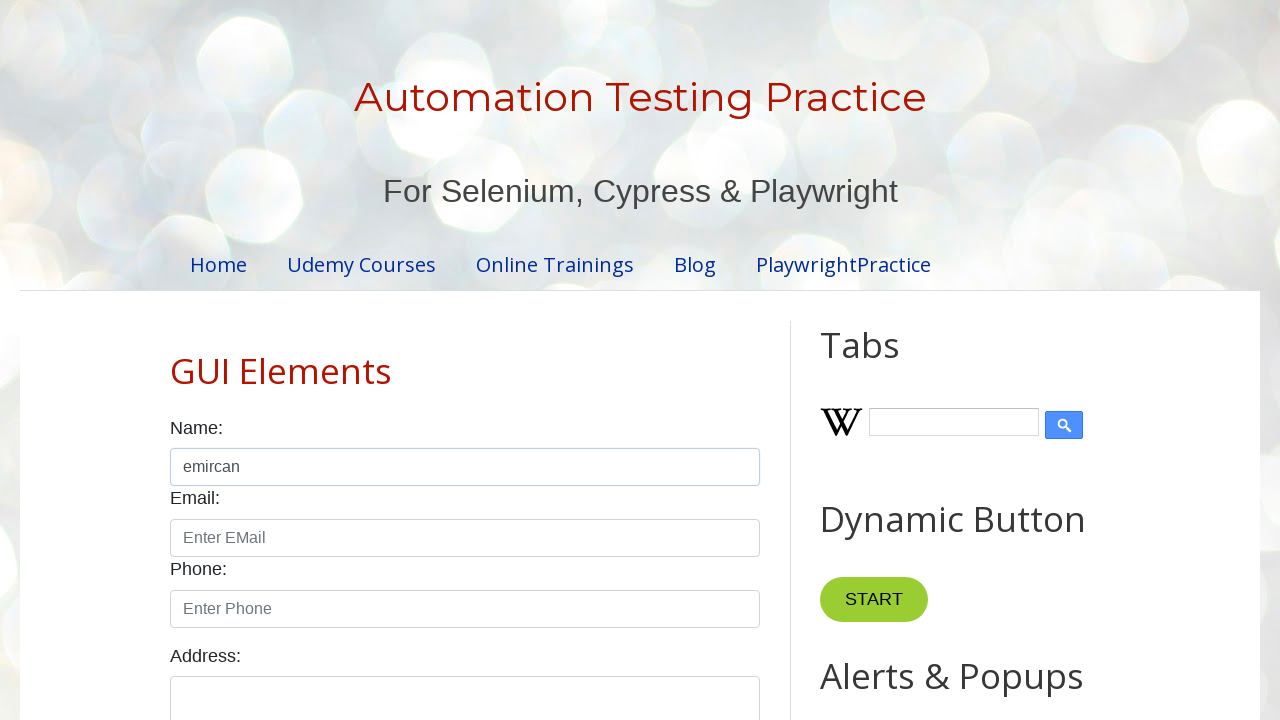

Verified that name input field contains the value 'emircan'
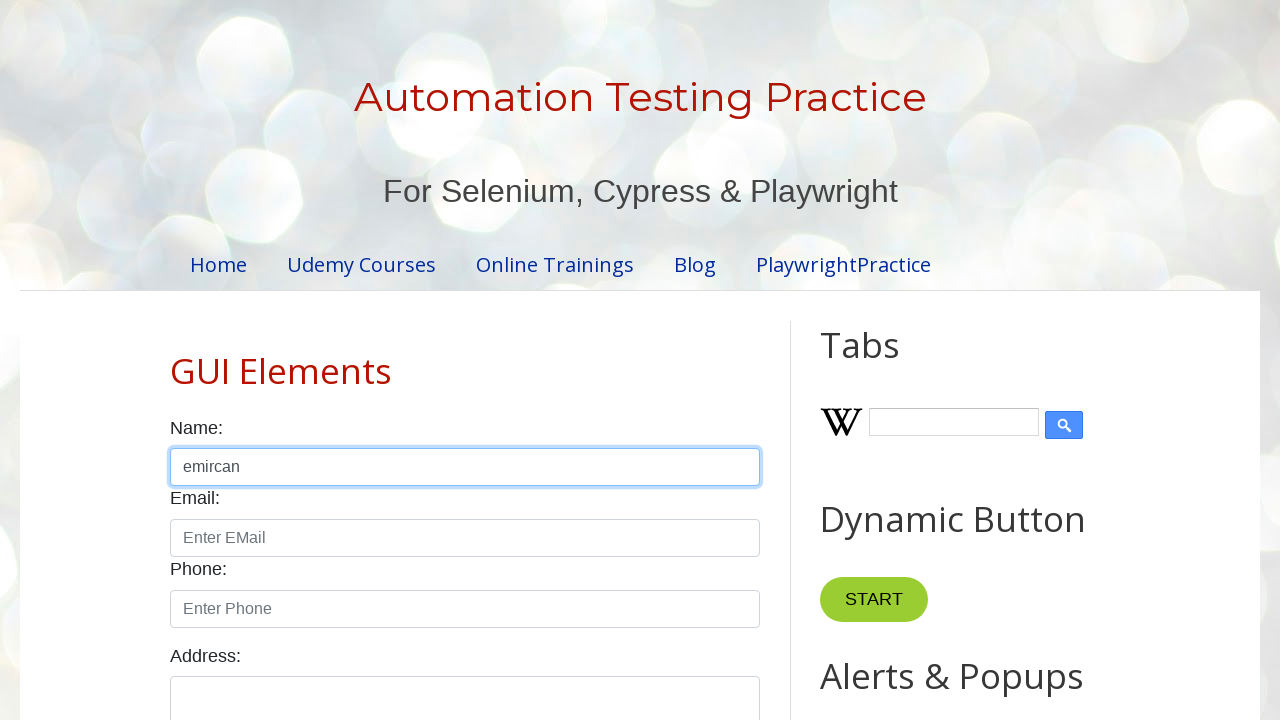

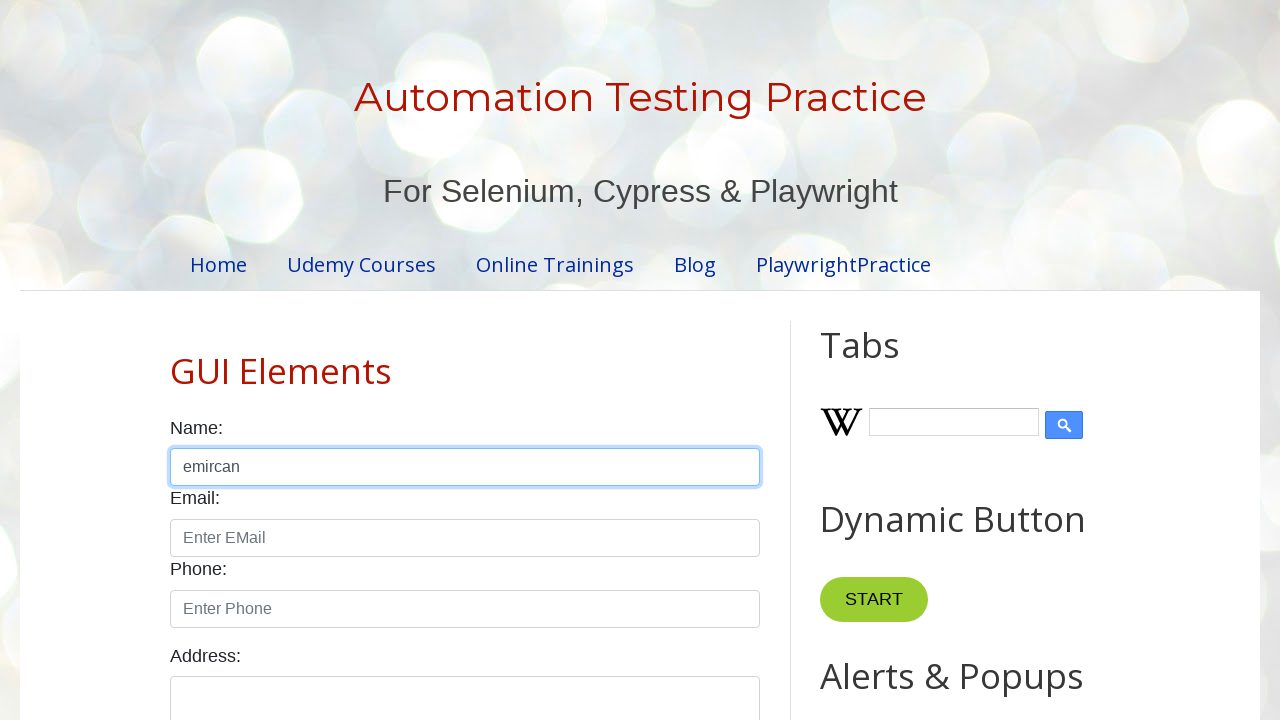